Tests browser window handling by opening a new window, switching to it to read text, then closing it and opening a message window

Starting URL: https://demoqa.com/browser-windows

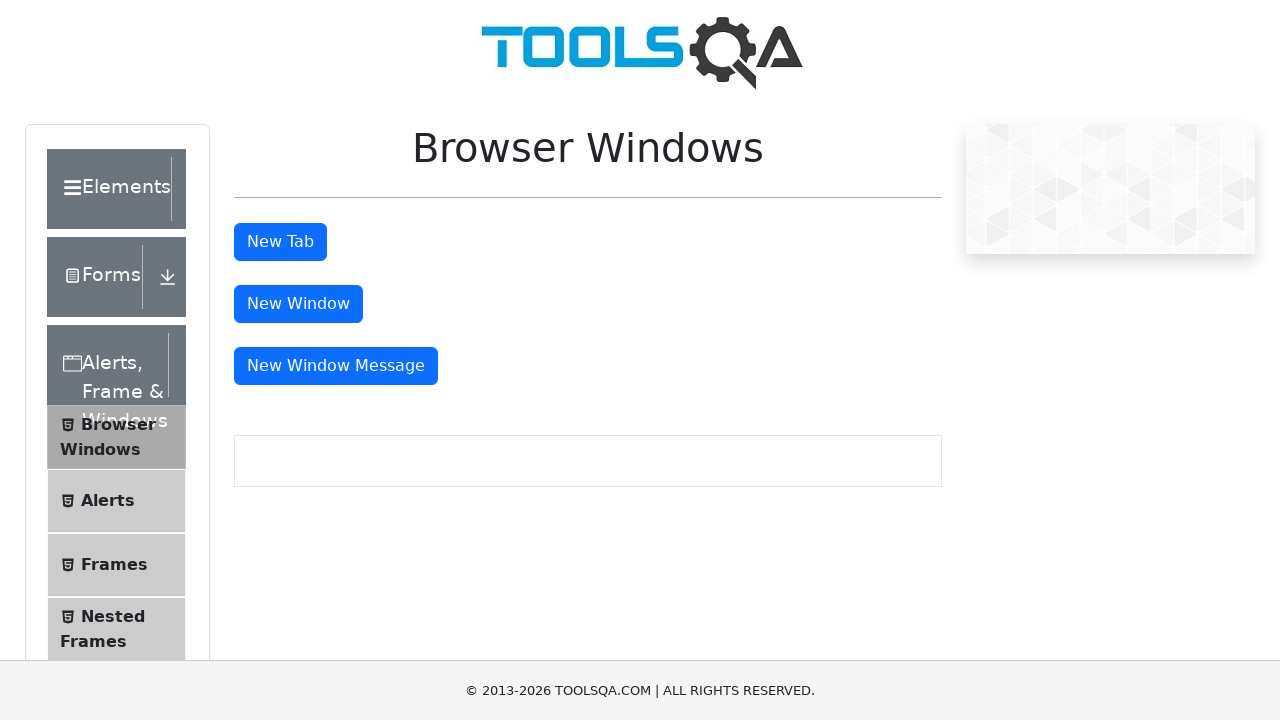

Clicked window button to open new window at (298, 304) on #windowButton
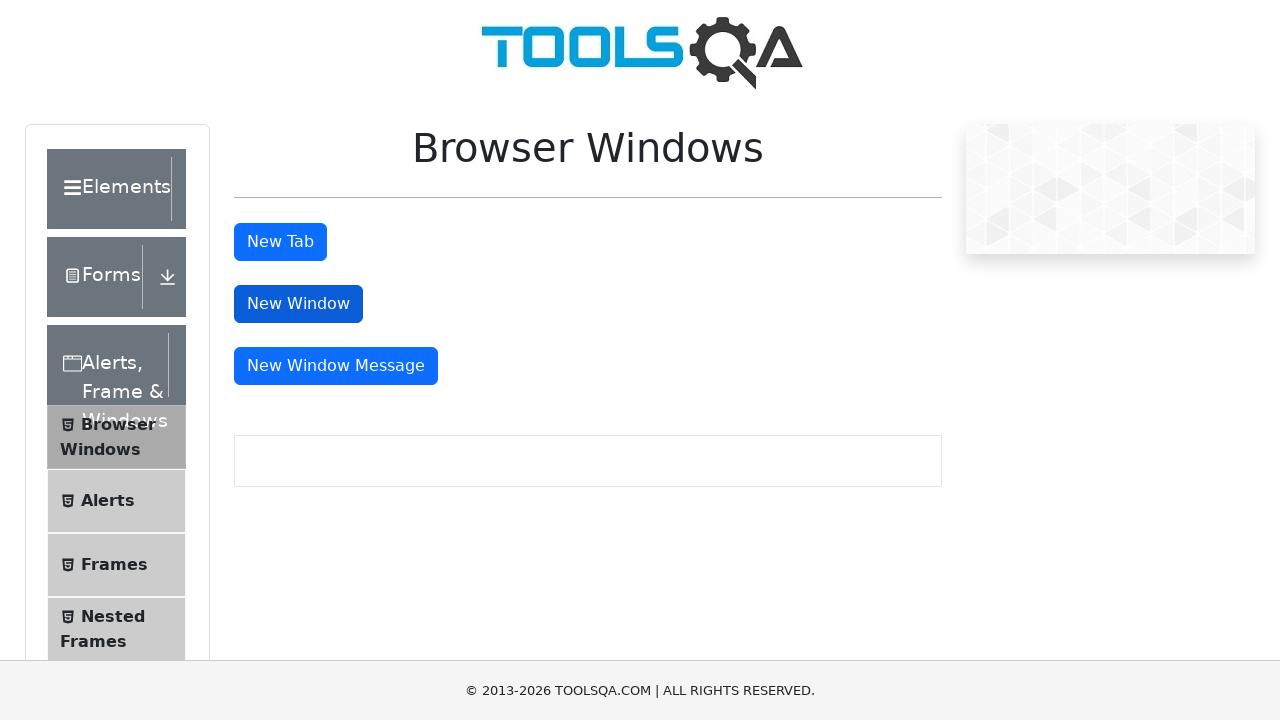

New window opened and ready to switch at (298, 304) on #windowButton
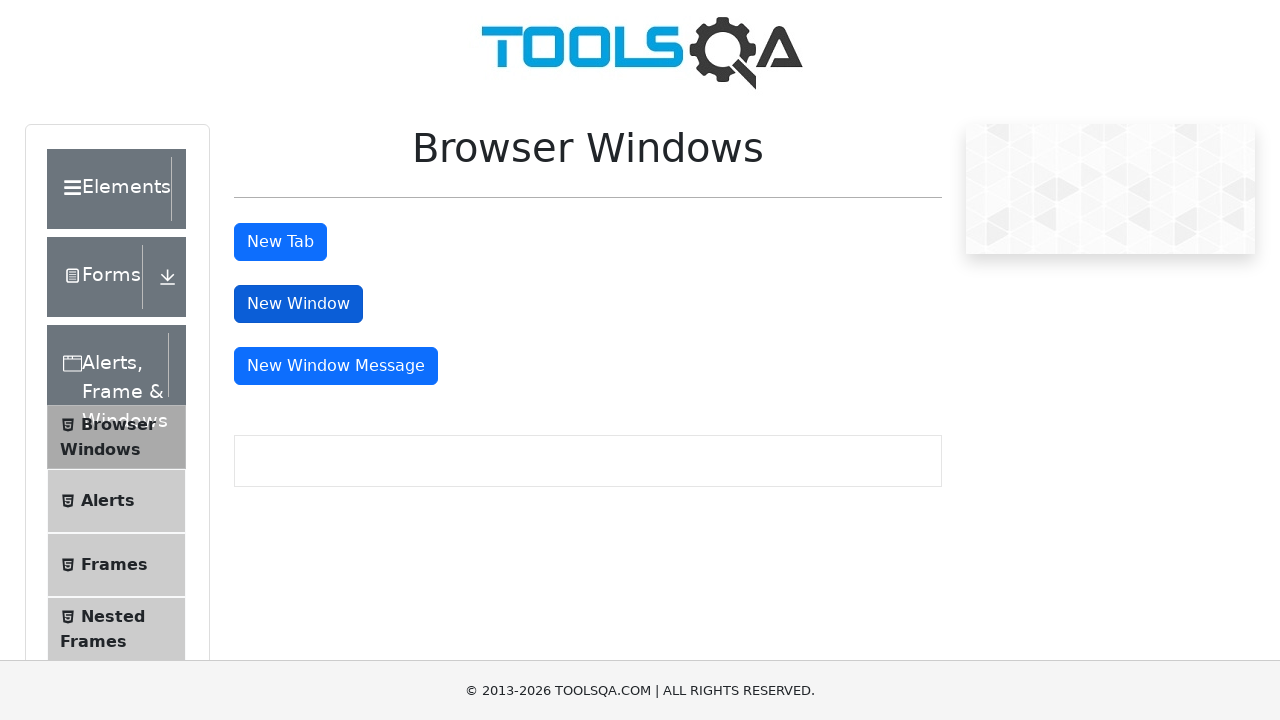

Switched to new child window
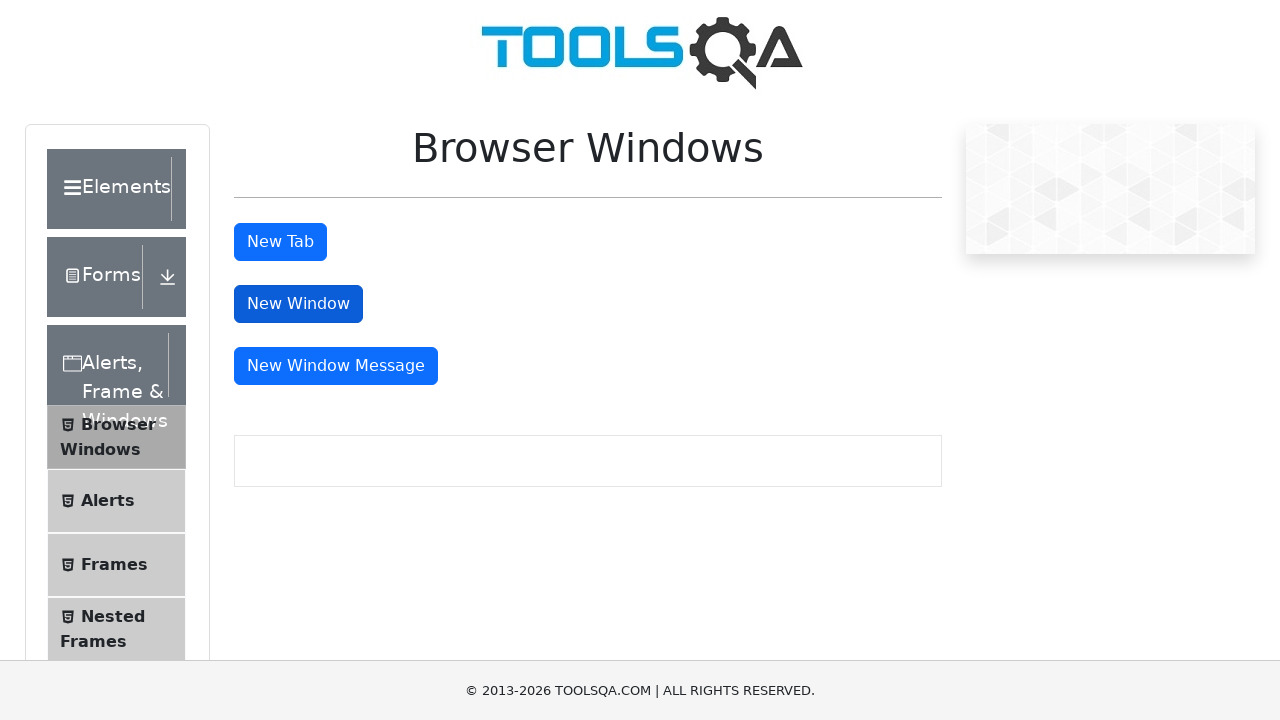

Sample heading element loaded in child window
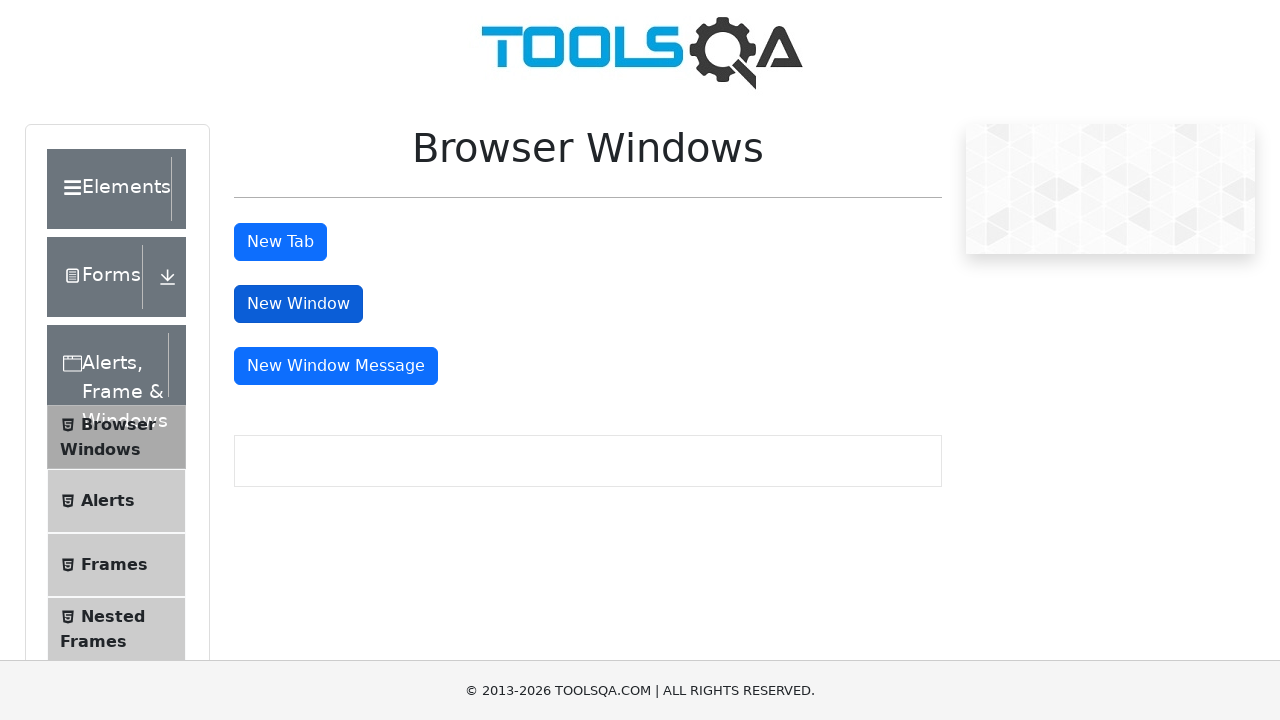

Retrieved heading text from child window: 'This is a sample page'
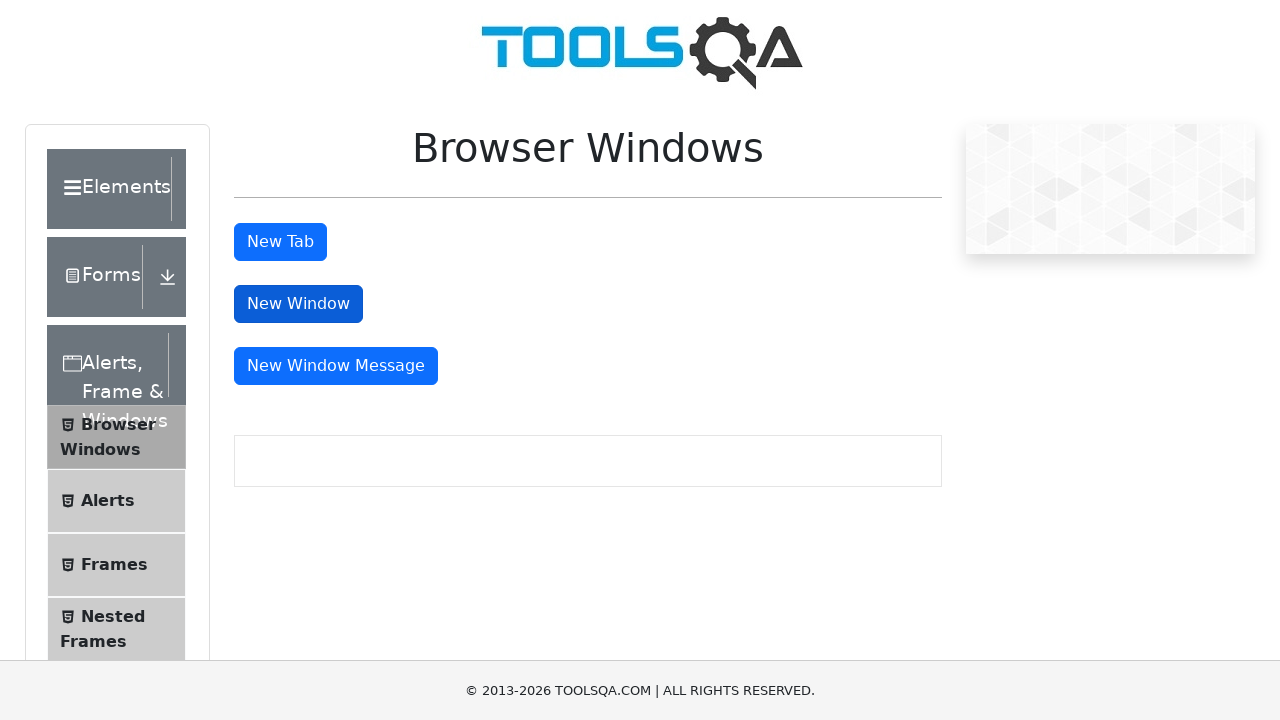

Closed child window
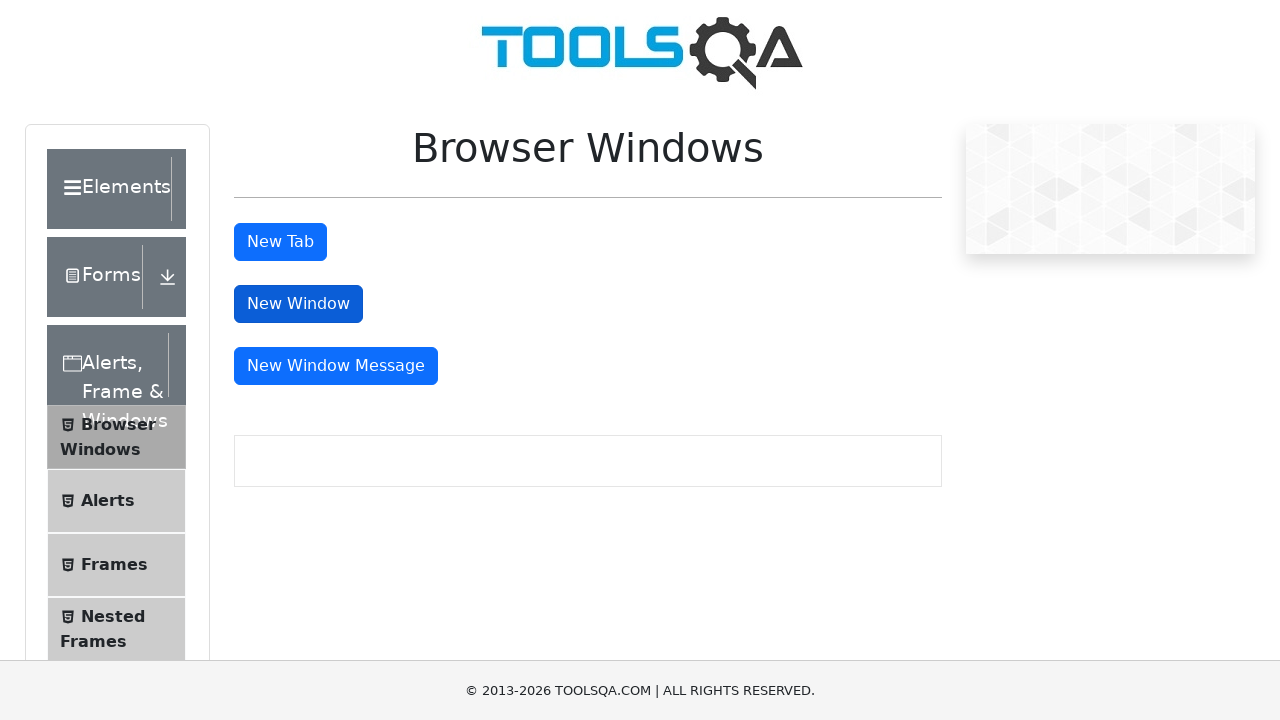

Clicked message window button on original page at (336, 366) on #messageWindowButton
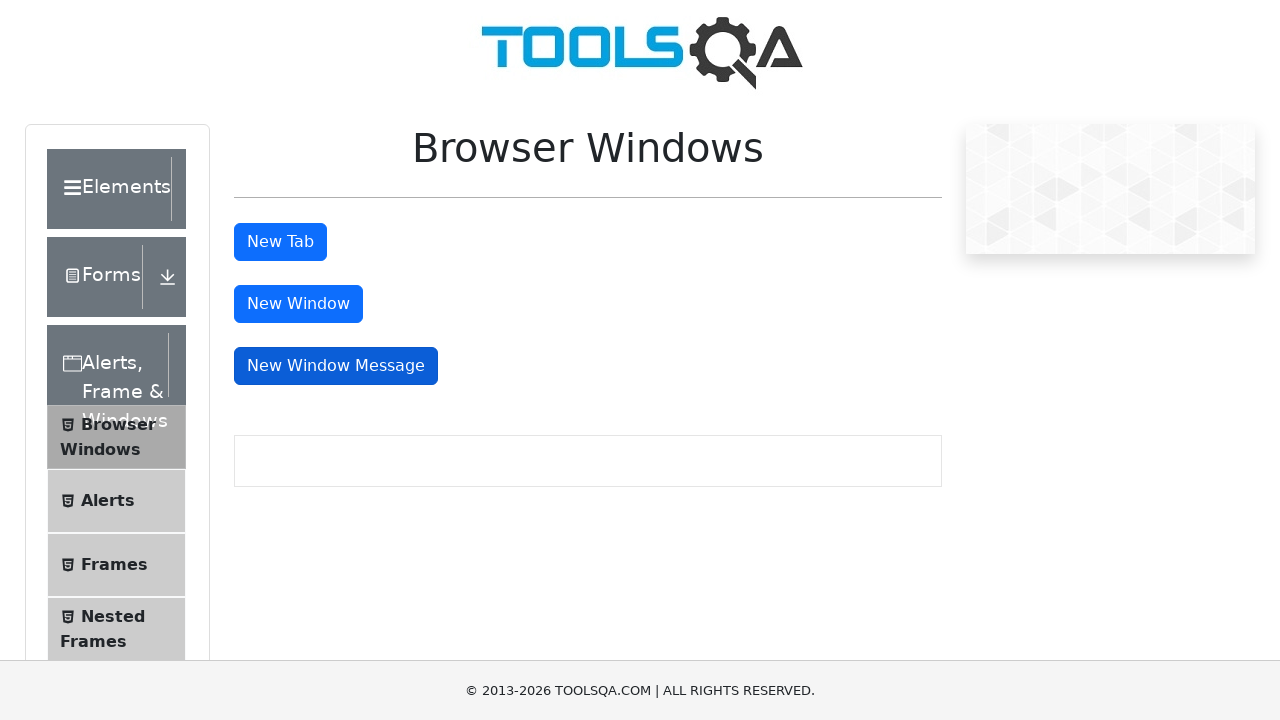

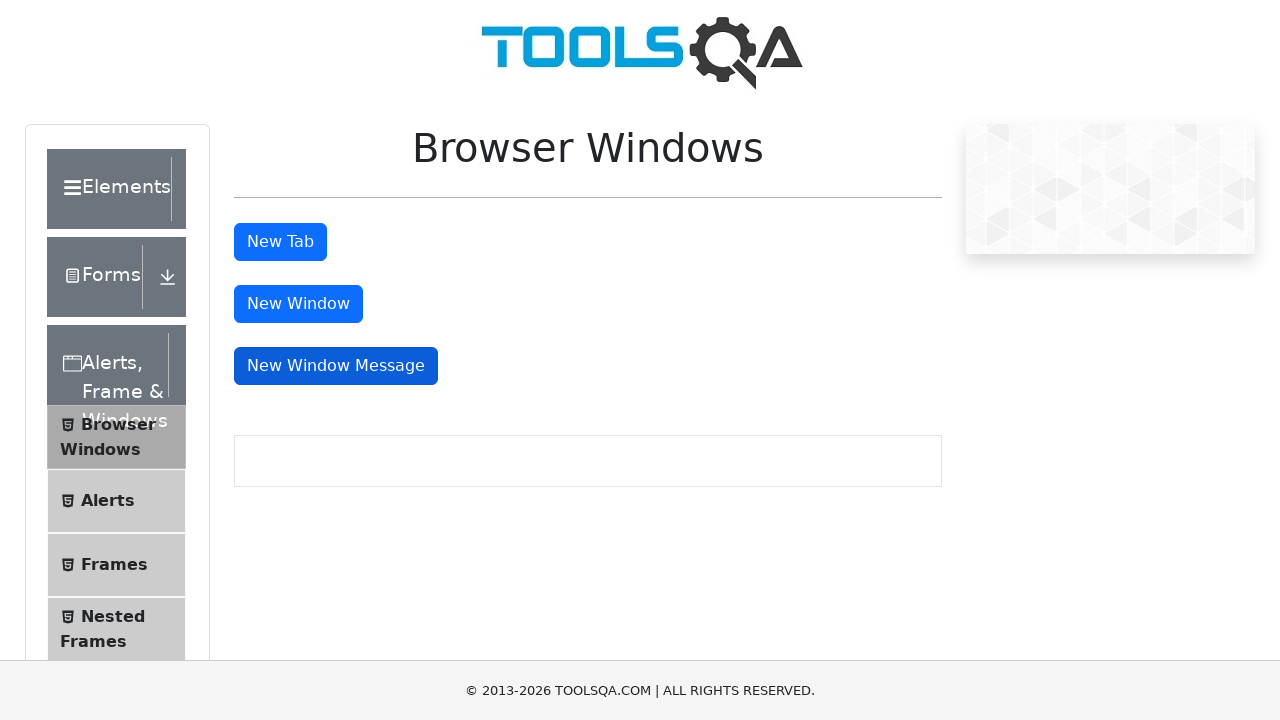